Tests browser navigation functionality by visiting two demo sites and using back/forward navigation to verify the browser correctly returns to previously visited pages.

Starting URL: https://opensource-demo.orangehrmlive.com/

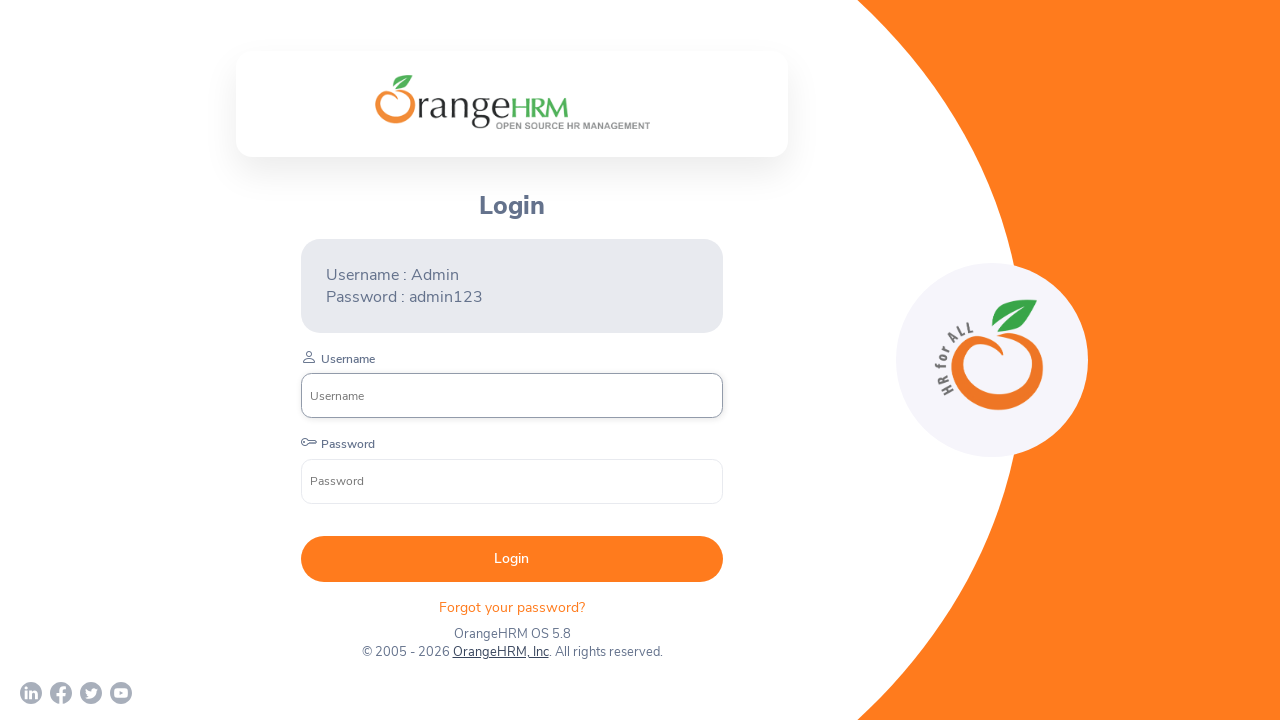

OrangeHRM demo page loaded (domcontentloaded)
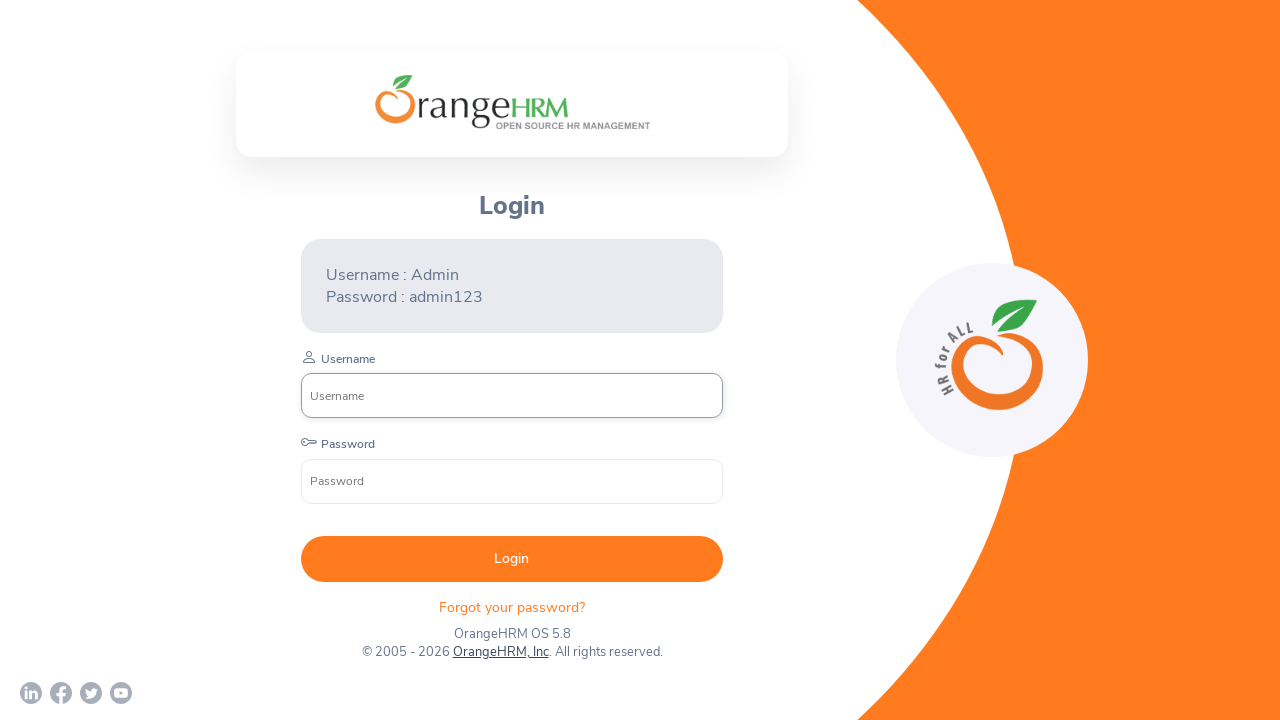

Navigated to Guru99 demo site
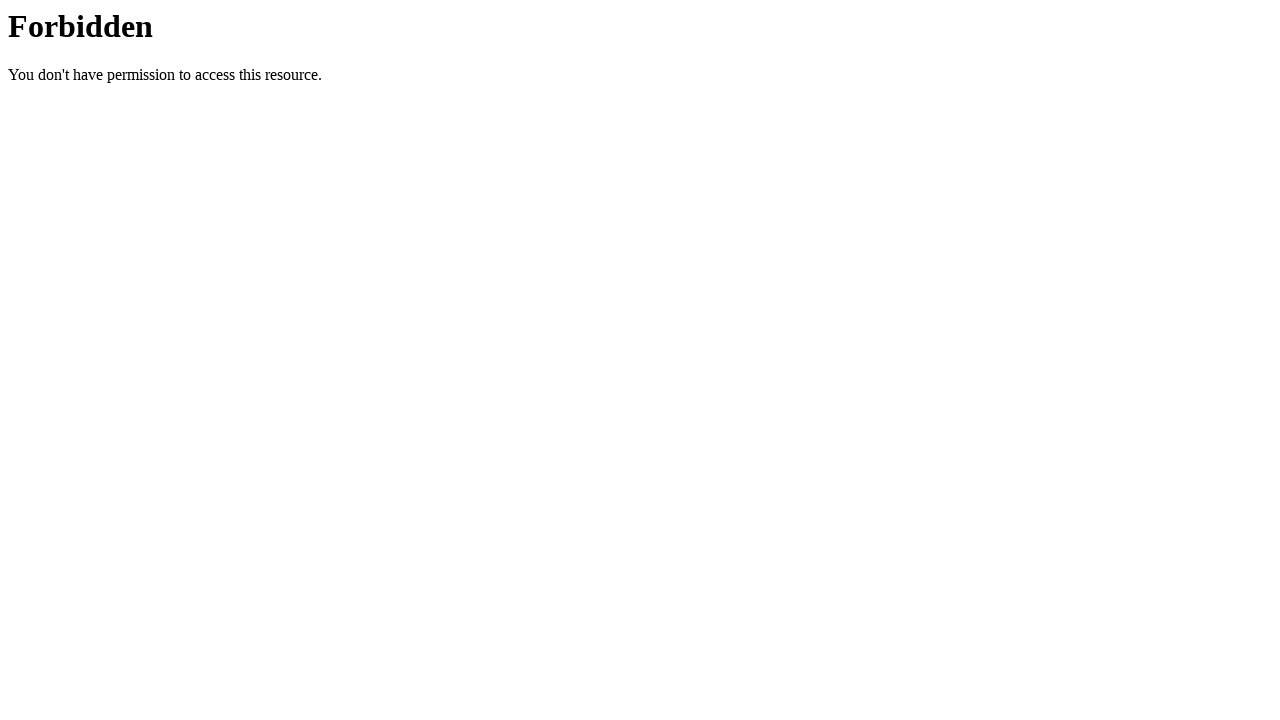

Guru99 demo page loaded (domcontentloaded)
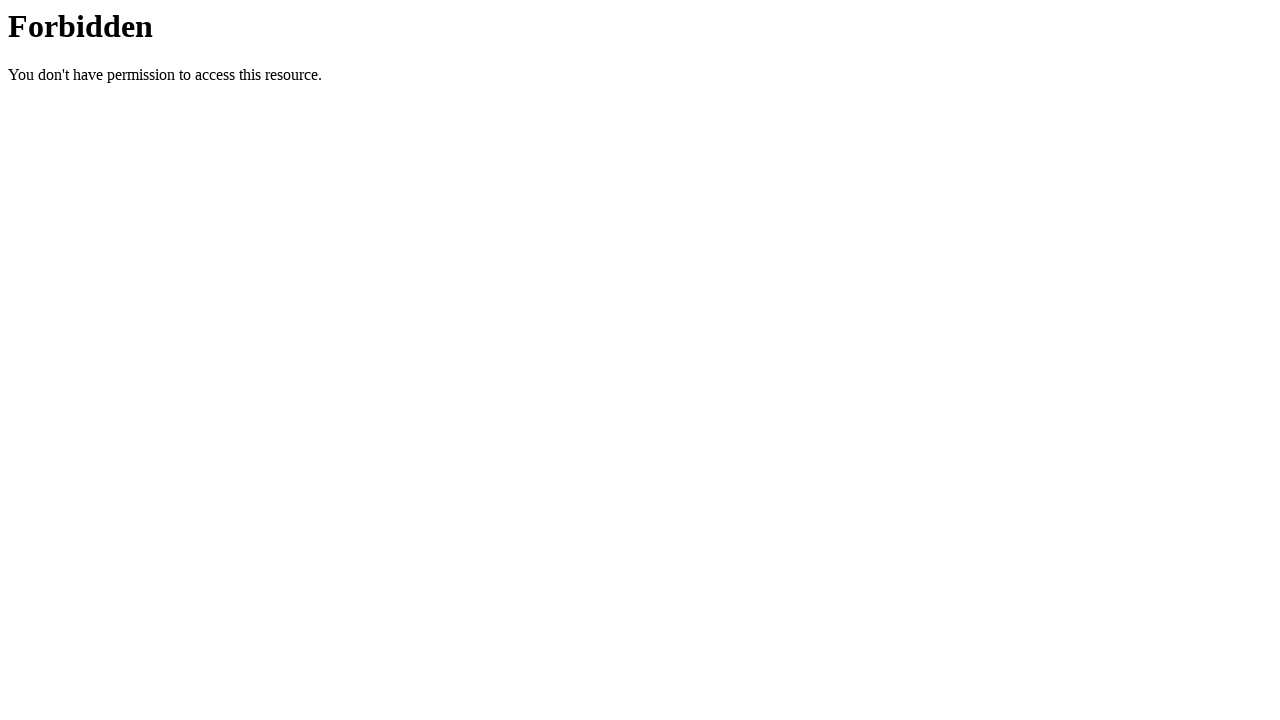

Navigated back to OrangeHRM demo site
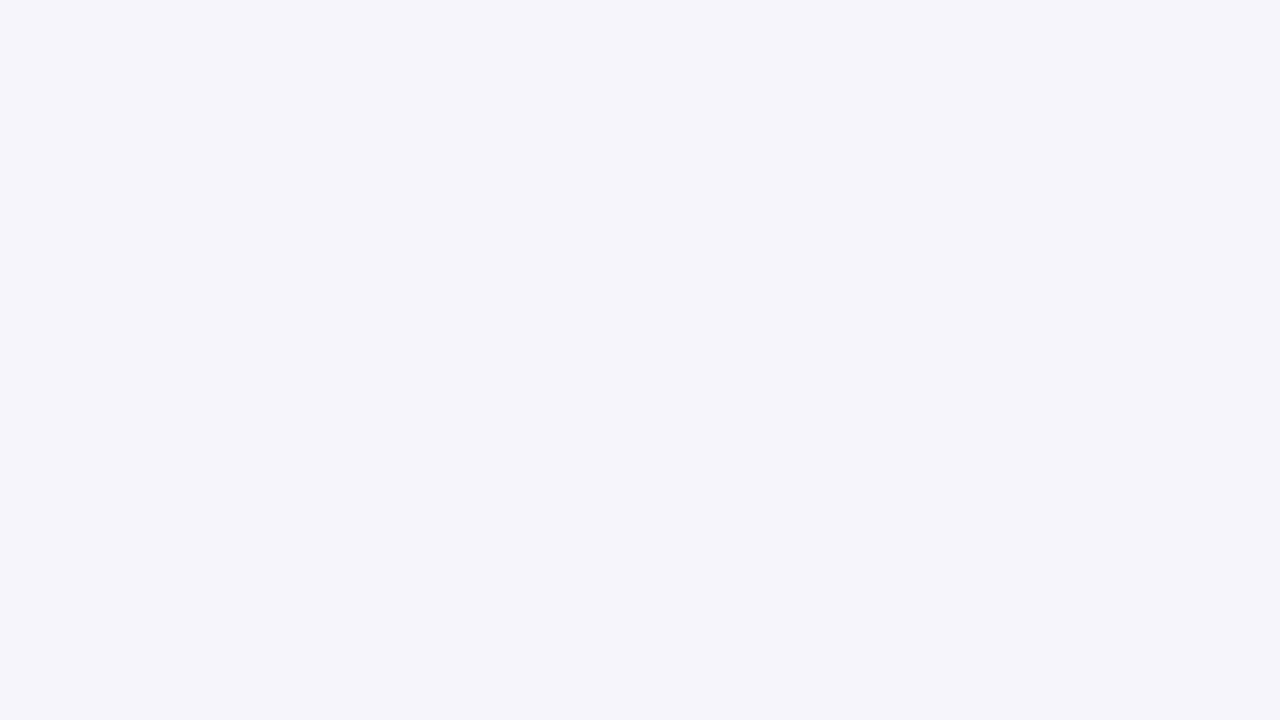

OrangeHRM page reloaded after back navigation (domcontentloaded)
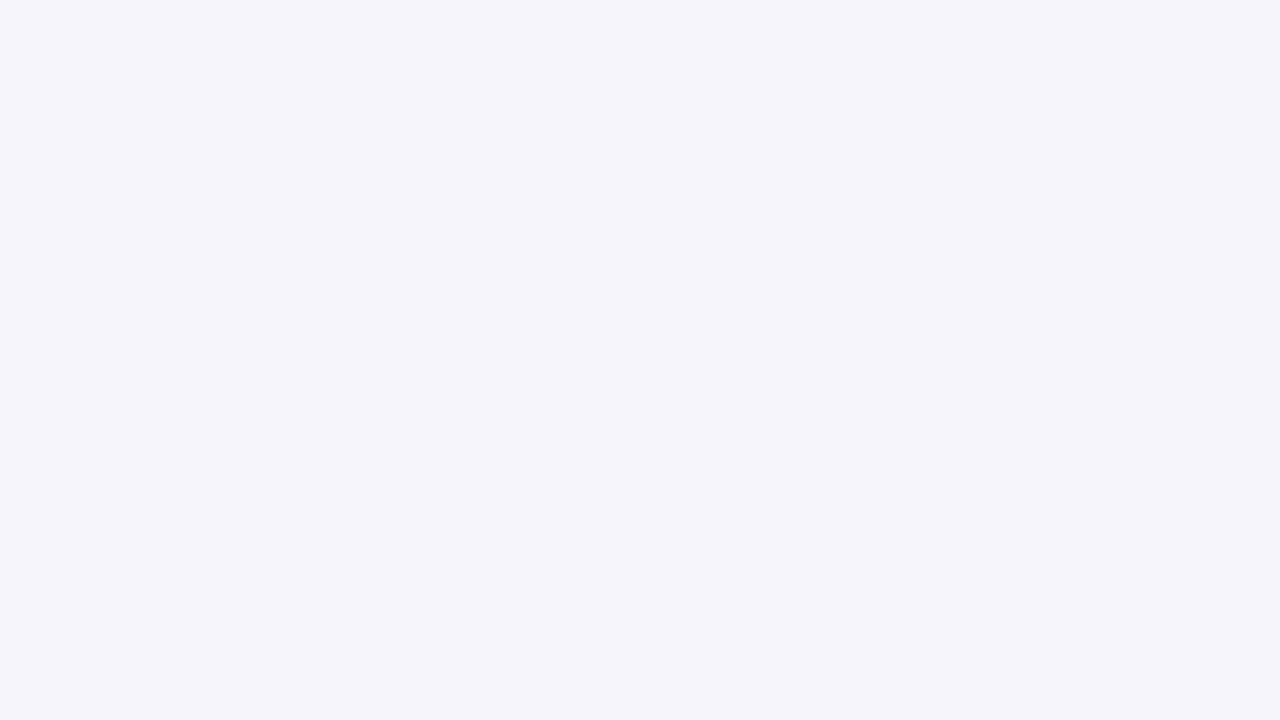

Navigated forward to Guru99 demo site
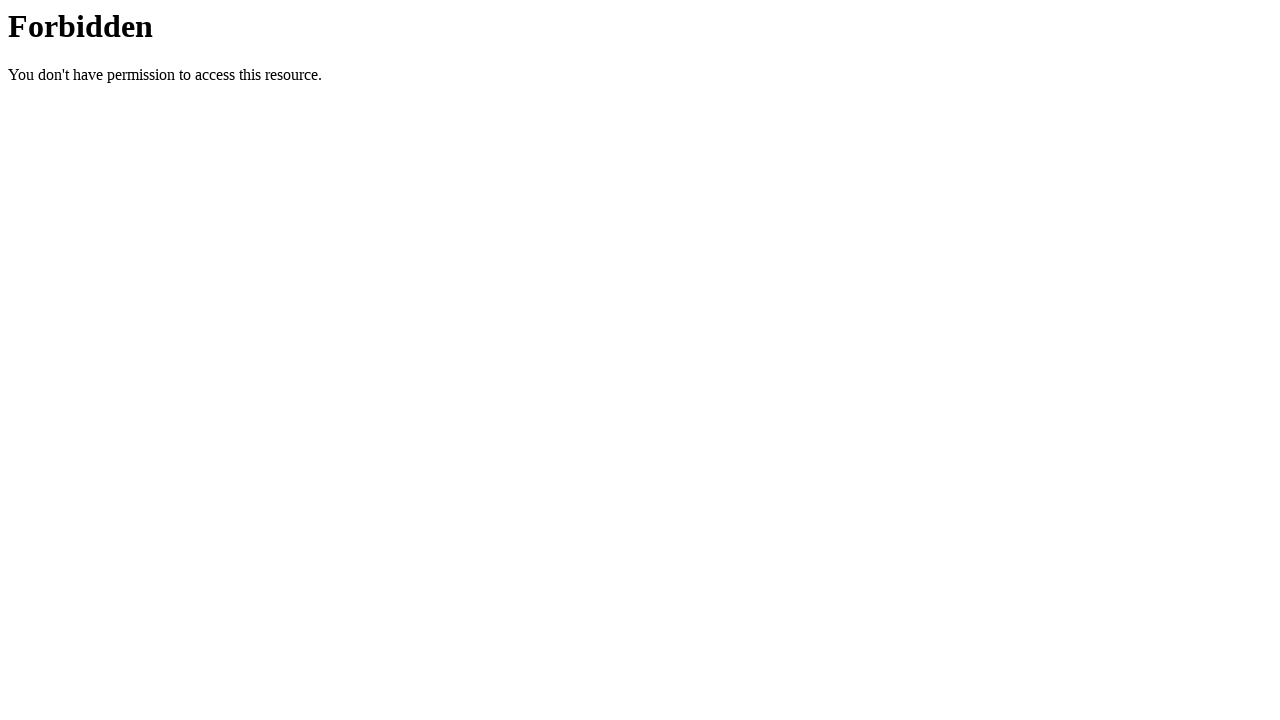

Guru99 page reloaded after forward navigation (domcontentloaded)
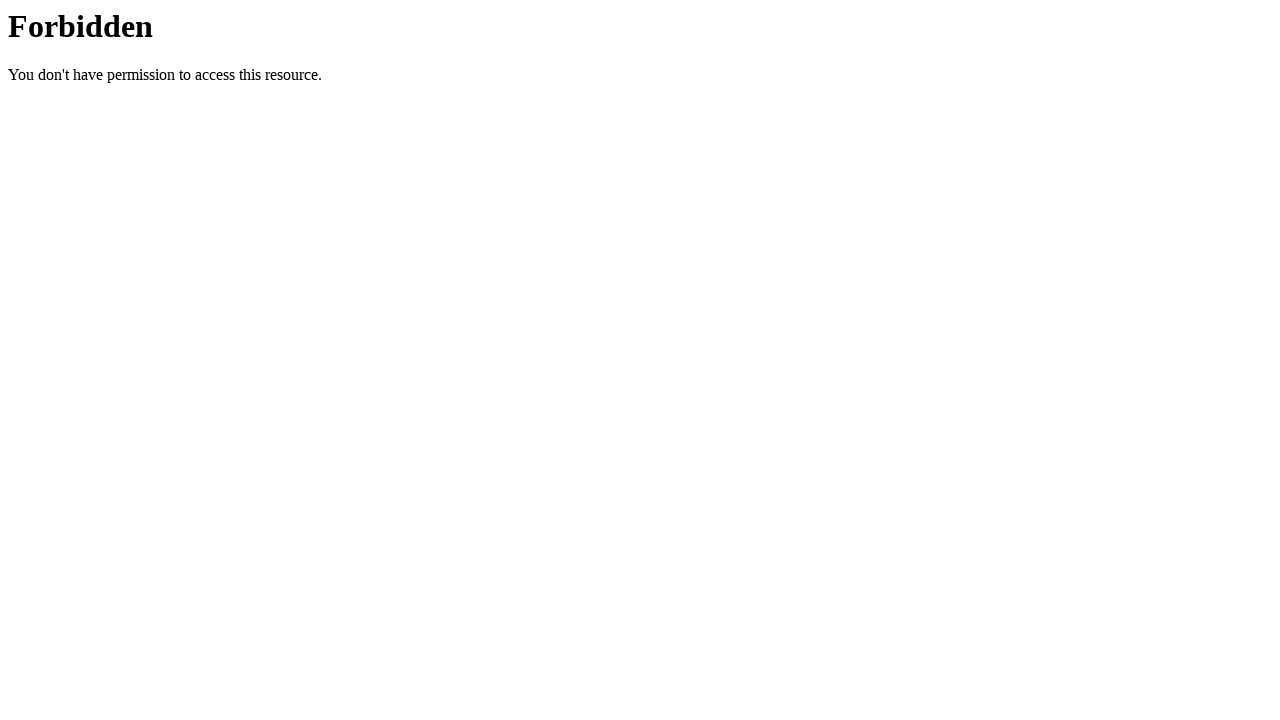

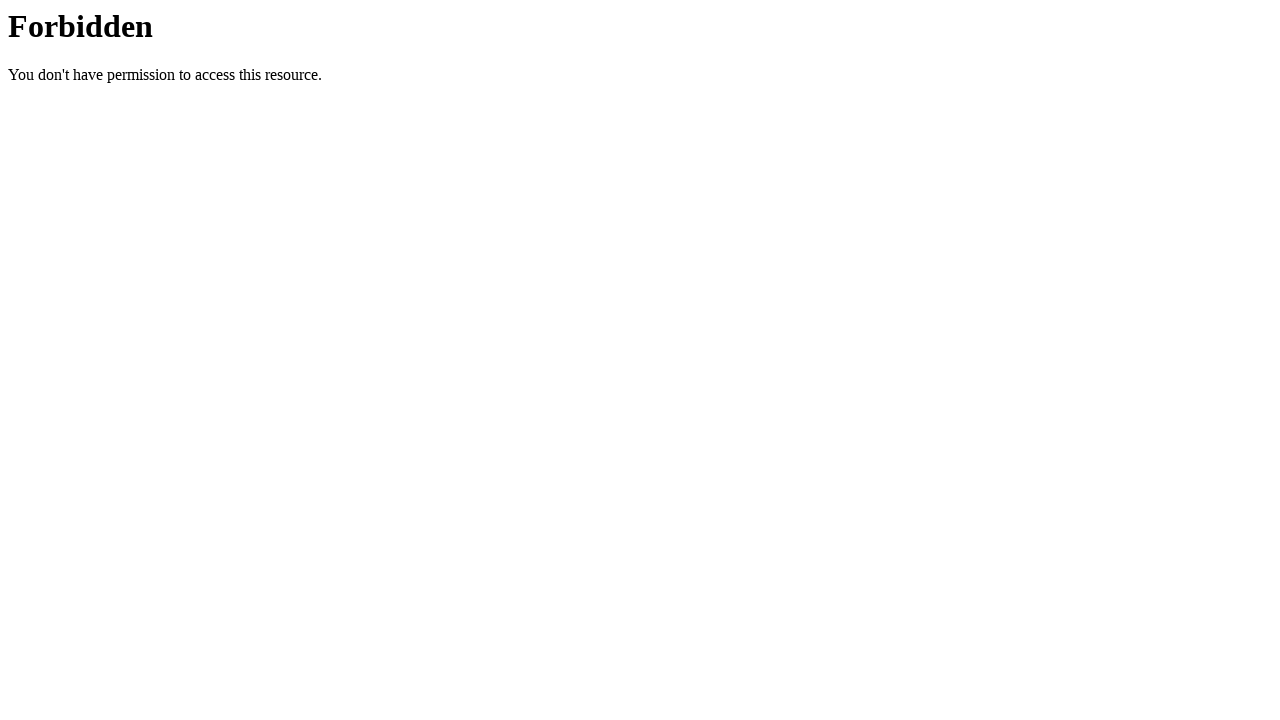